Navigates to Rahul Shetty Academy website and verifies the page loads by checking the title.

Starting URL: https://rahulshettyacademy.com

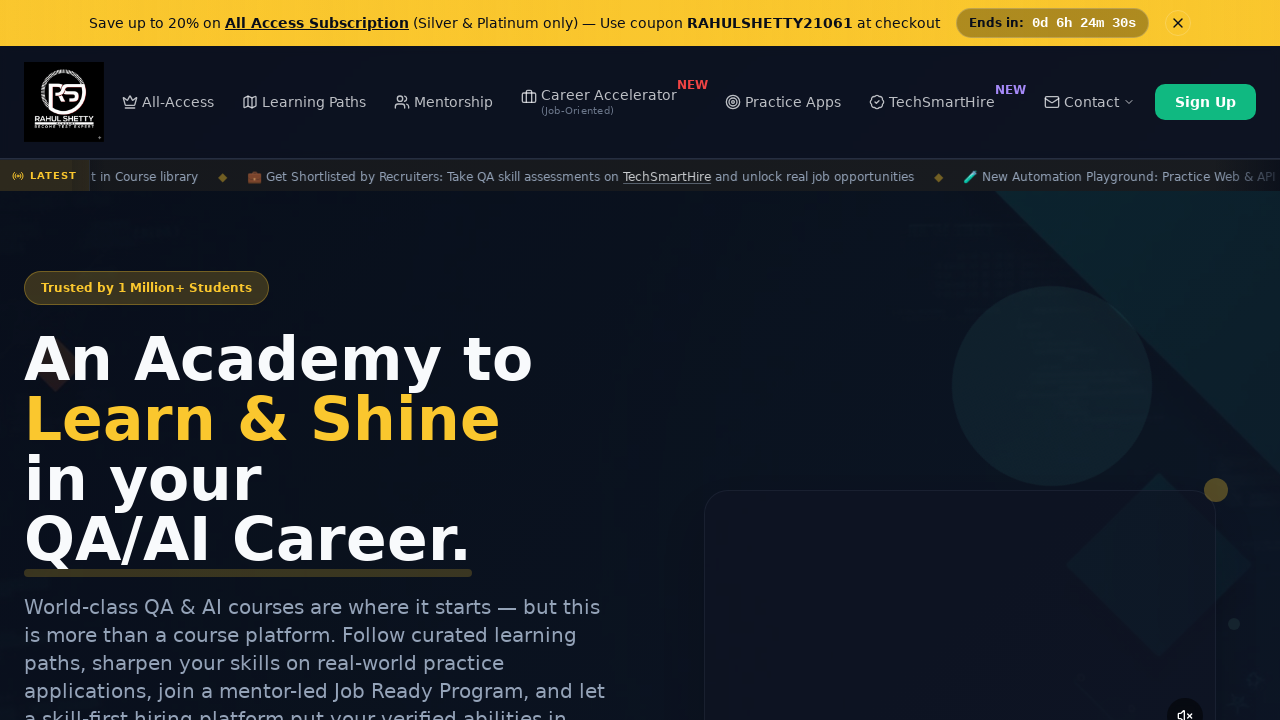

Waited for page to reach domcontentloaded state
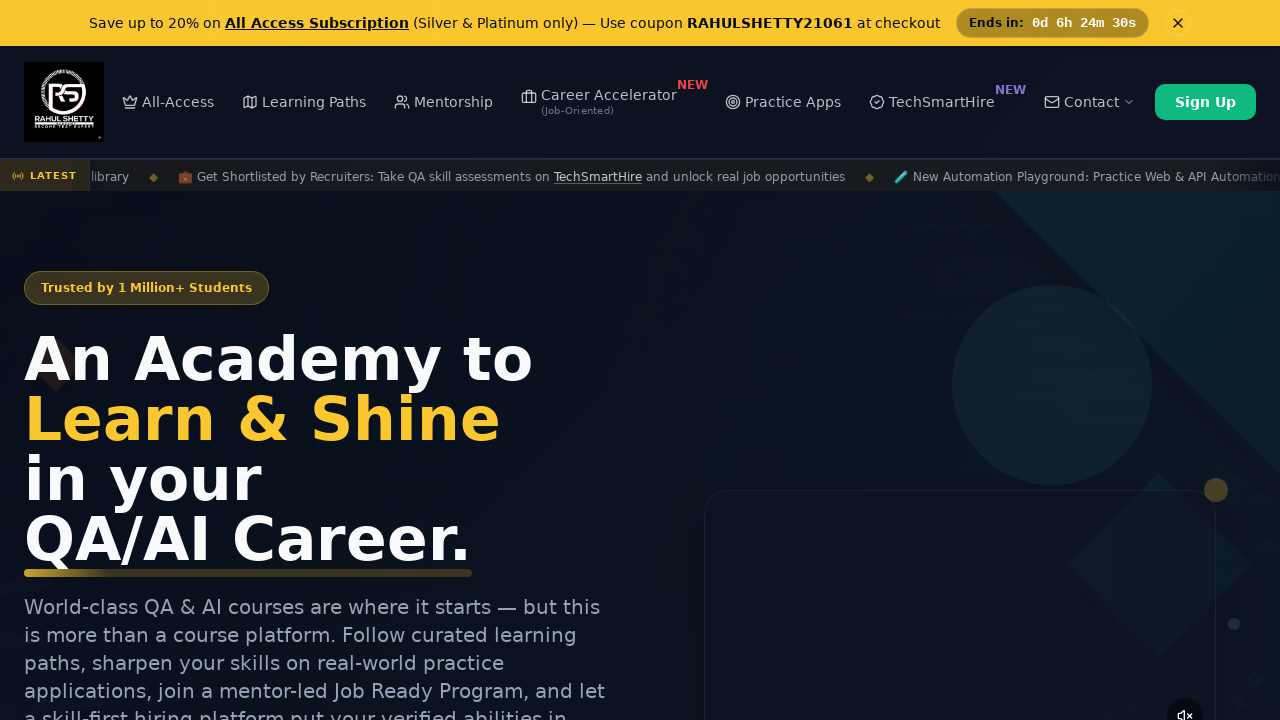

Retrieved page title: Rahul Shetty Academy | QA Automation, Playwright, AI Testing & Online Training
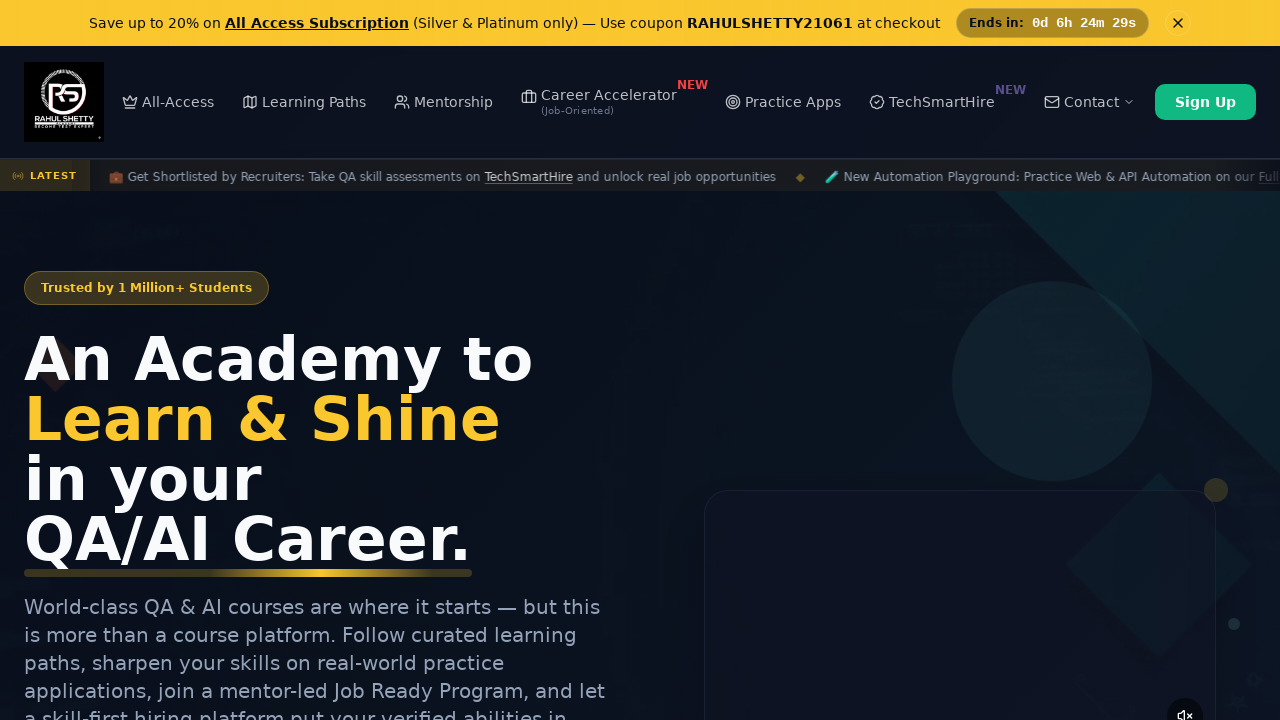

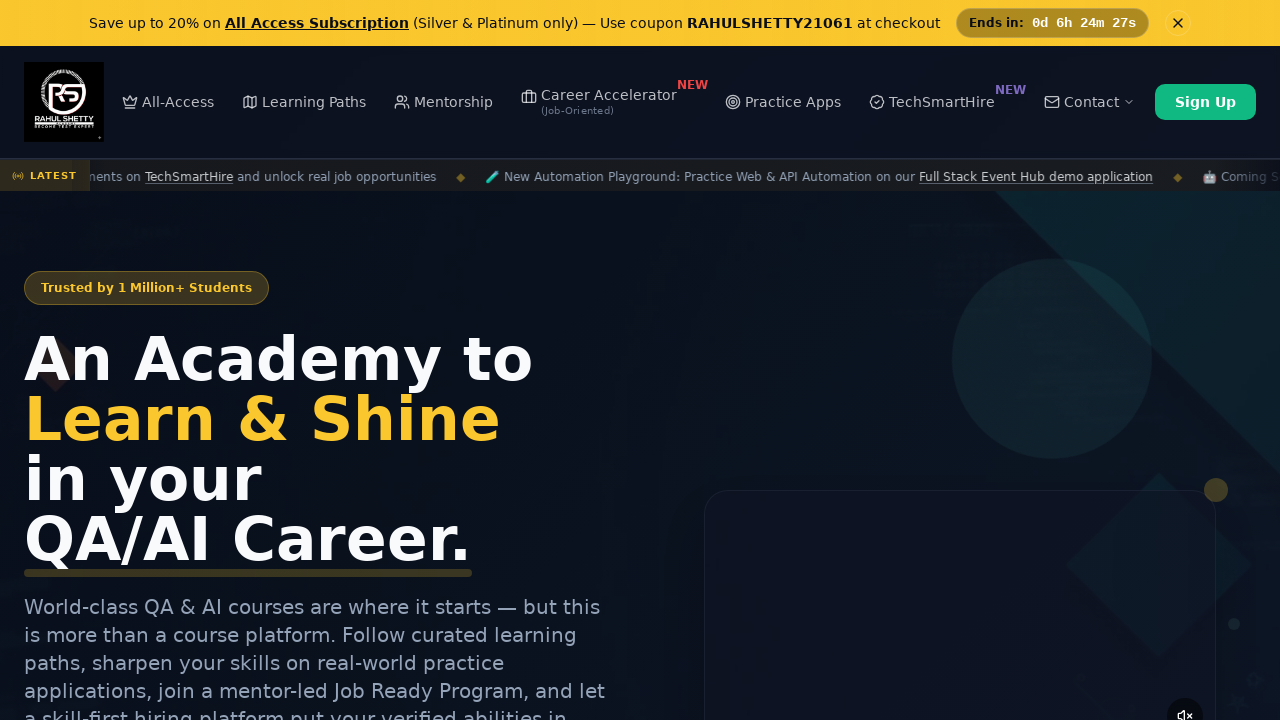